Tests browser navigation by opening a page, navigating to a second URL, and then using the browser's back button to return to the first page.

Starting URL: https://www.tutorialspoint.com/selenium/practice/selenium_automation_practice.php

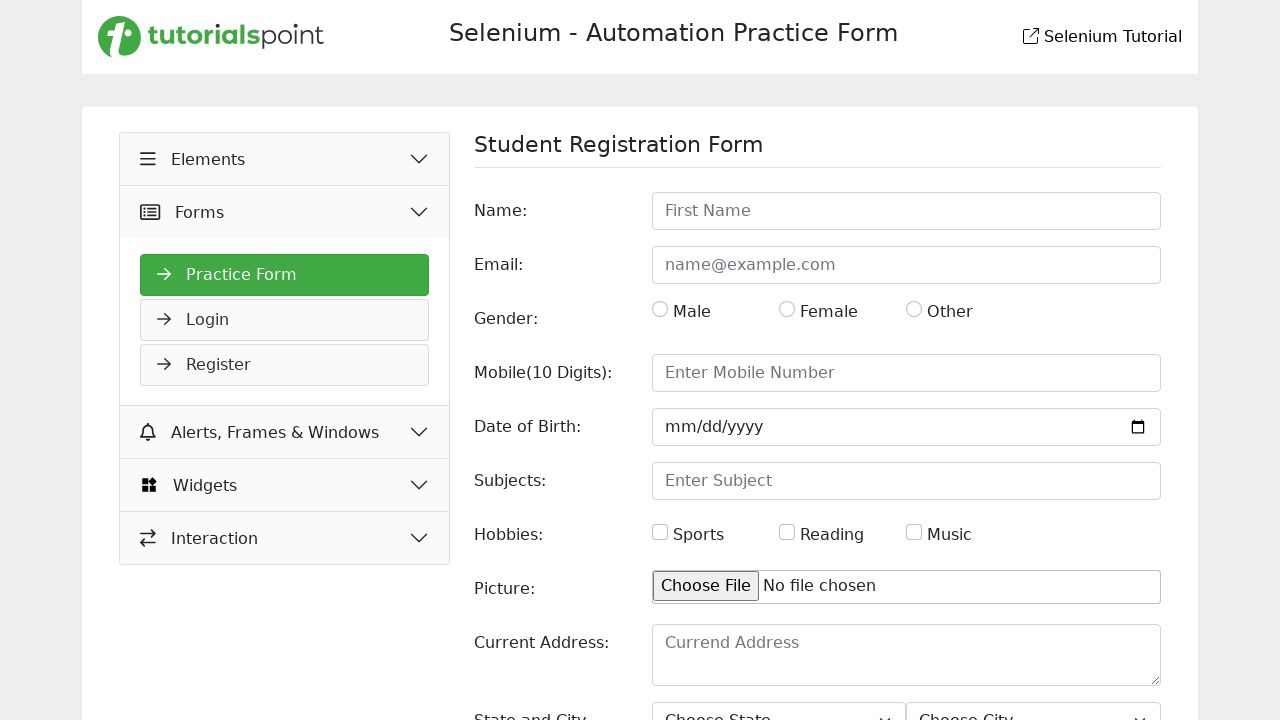

Navigated to Daraz.com.bd
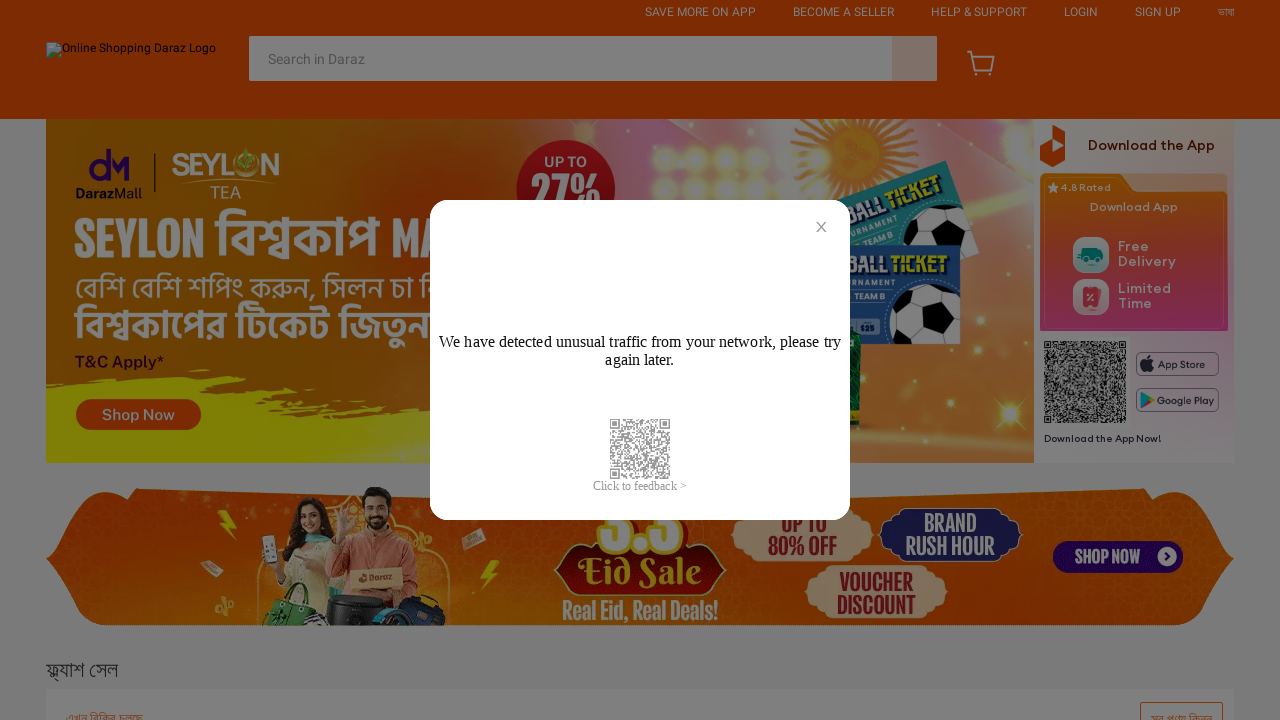

Waited for Daraz page to load
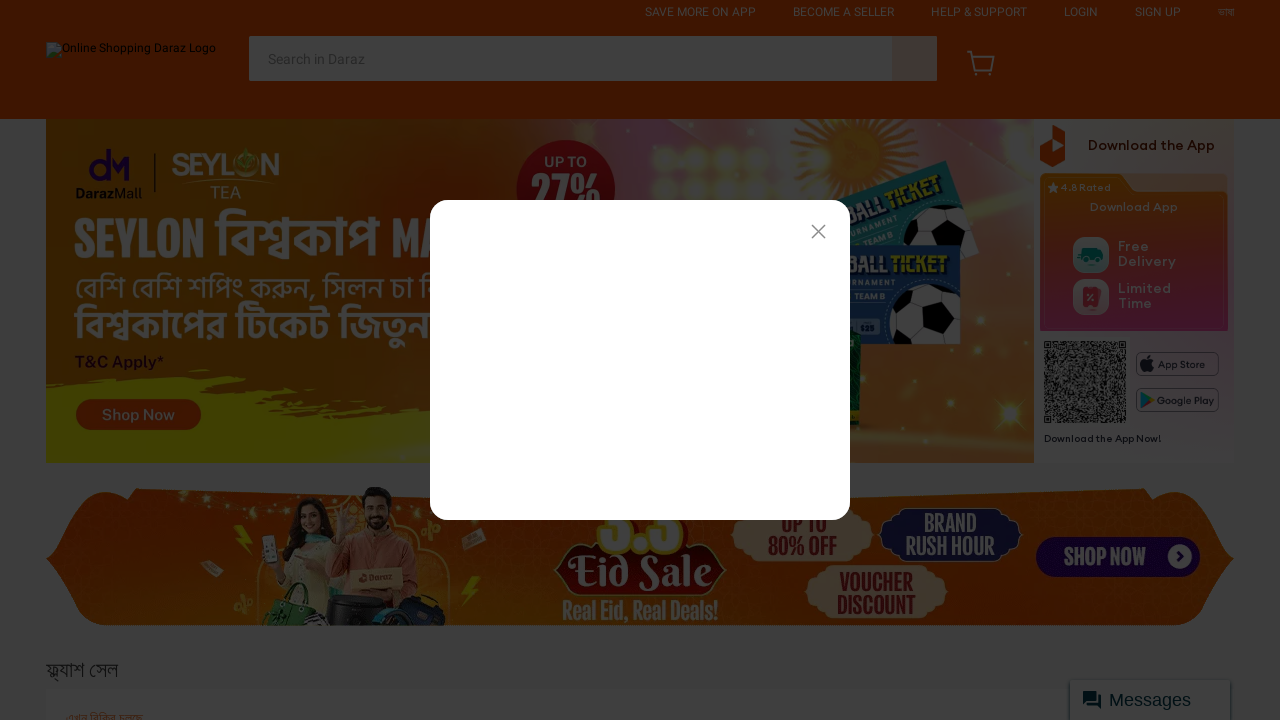

Clicked browser back button to return to Selenium practice page
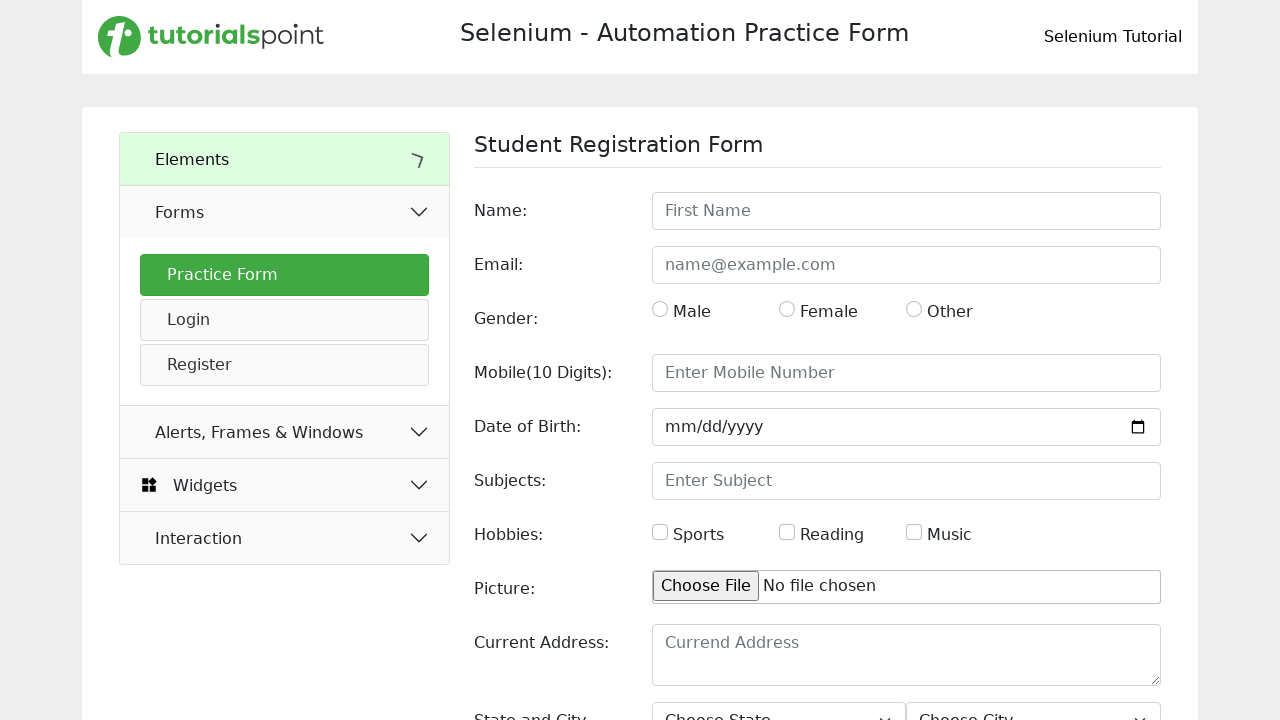

Waited for Selenium practice page to load after navigating back
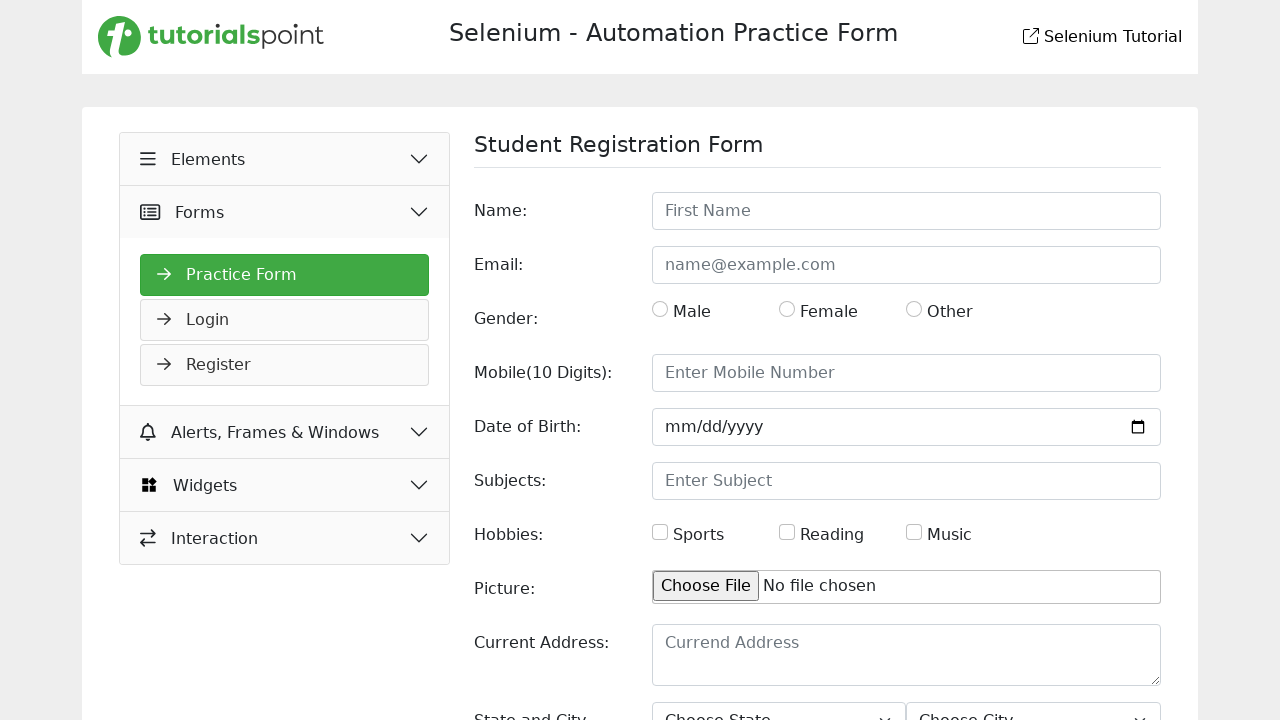

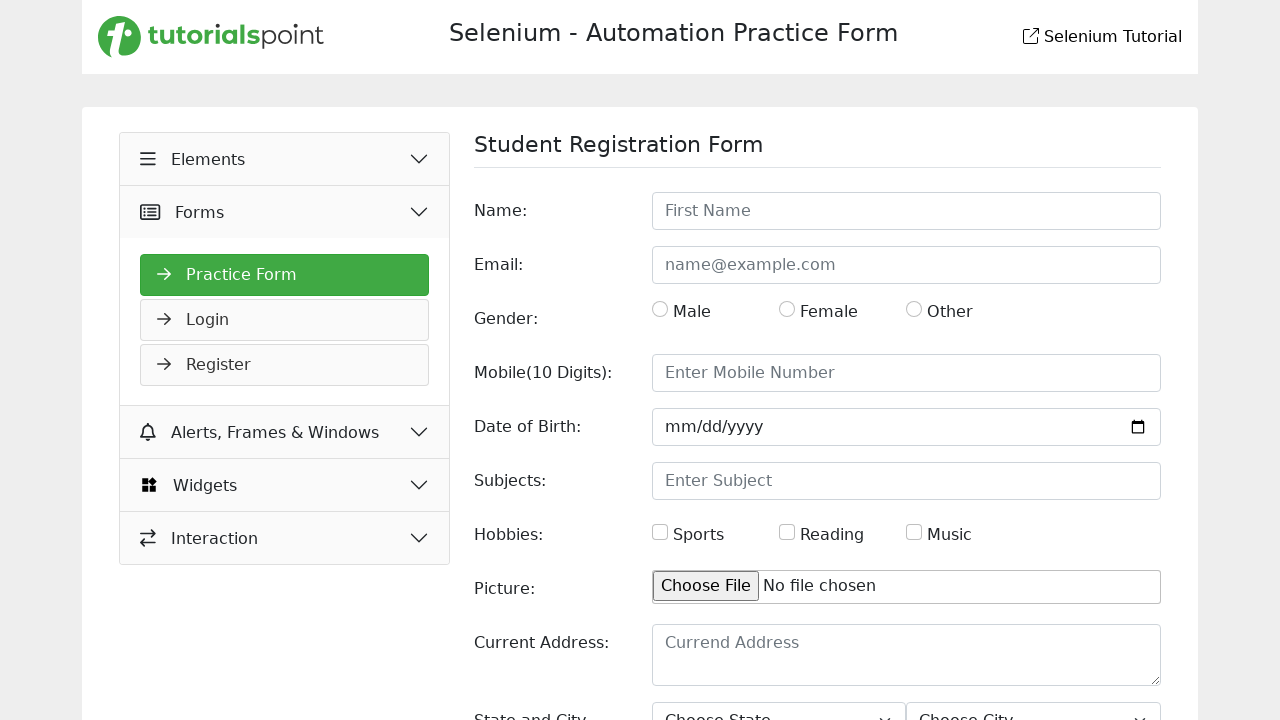